Tests popup functionality by clicking the show popup button, verifying the modal content appears, and then closing it

Starting URL: https://thefreerangetester.github.io/sandbox-automation-testing/

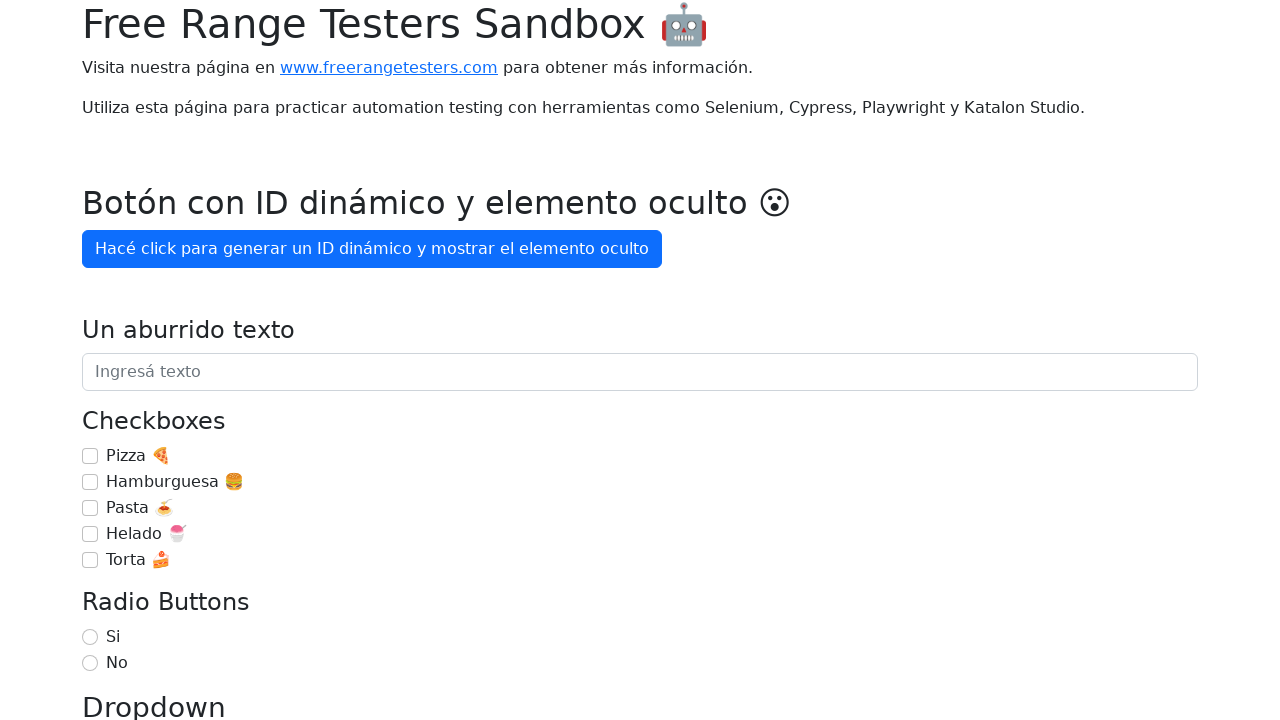

Clicked 'Mostrar popup' button to display the popup at (154, 361) on internal:role=button[name="Mostrar popup"i]
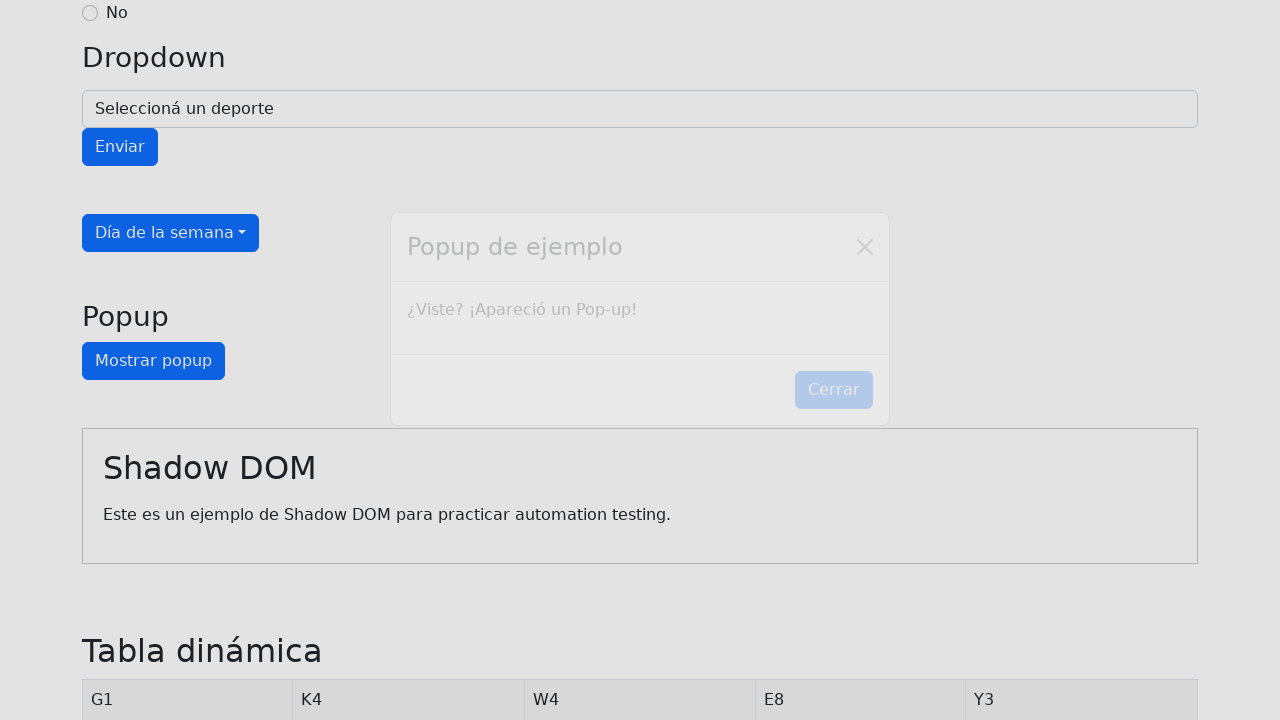

Modal popup content appeared and is now visible
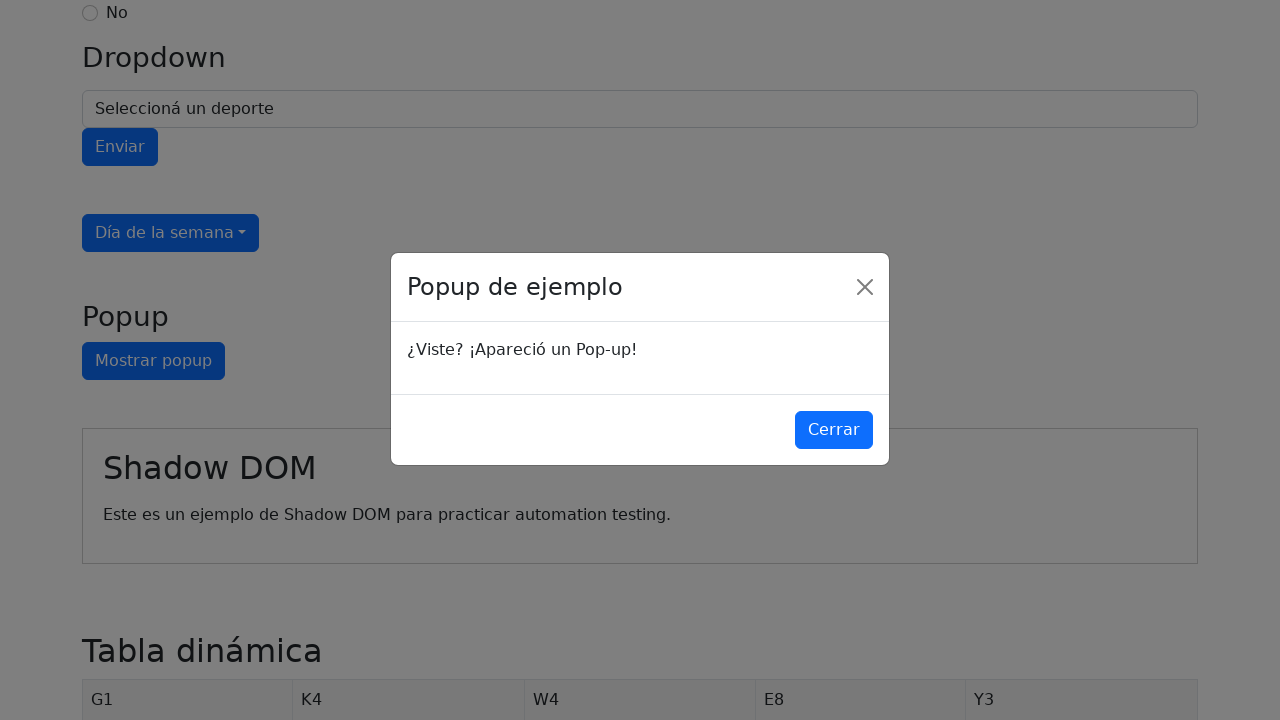

Clicked 'Cerrar' button to close the popup at (834, 431) on internal:role=button[name="Cerrar"i]
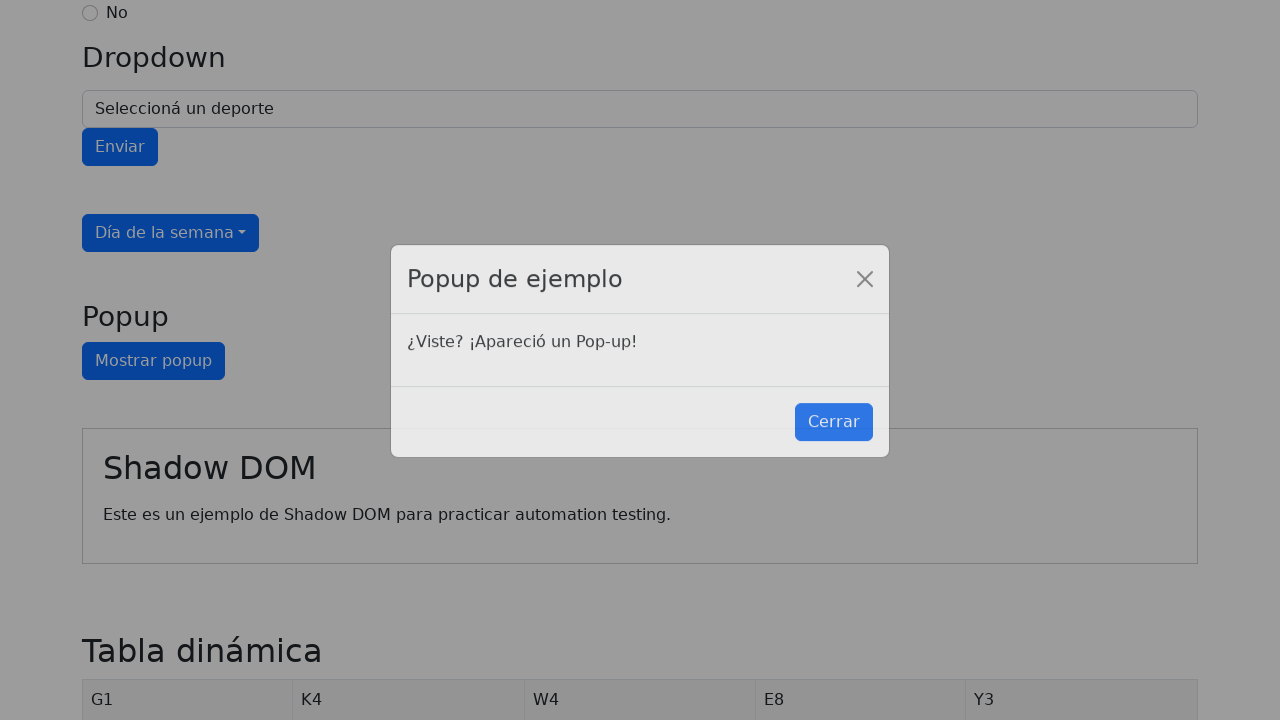

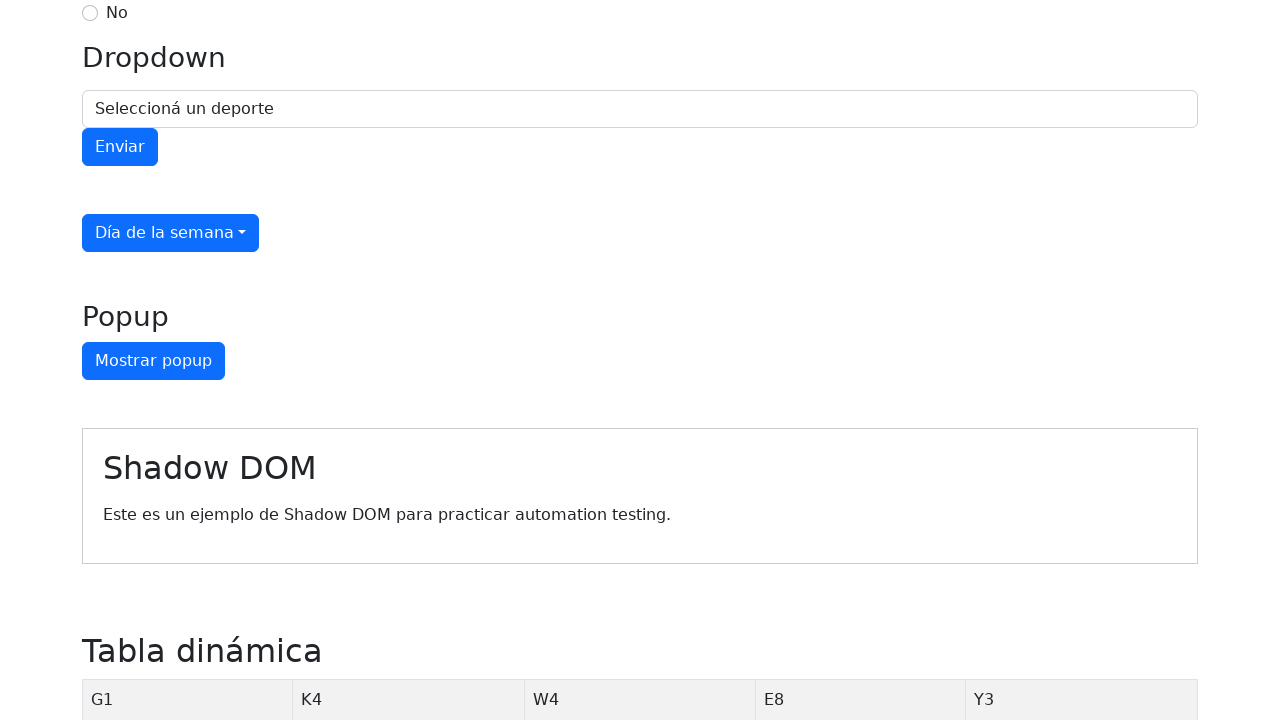